Tests the add/remove elements functionality by clicking the Add Element button, verifying a Delete button appears, and then clicking the Delete button to remove it.

Starting URL: https://the-internet.herokuapp.com/add_remove_elements/

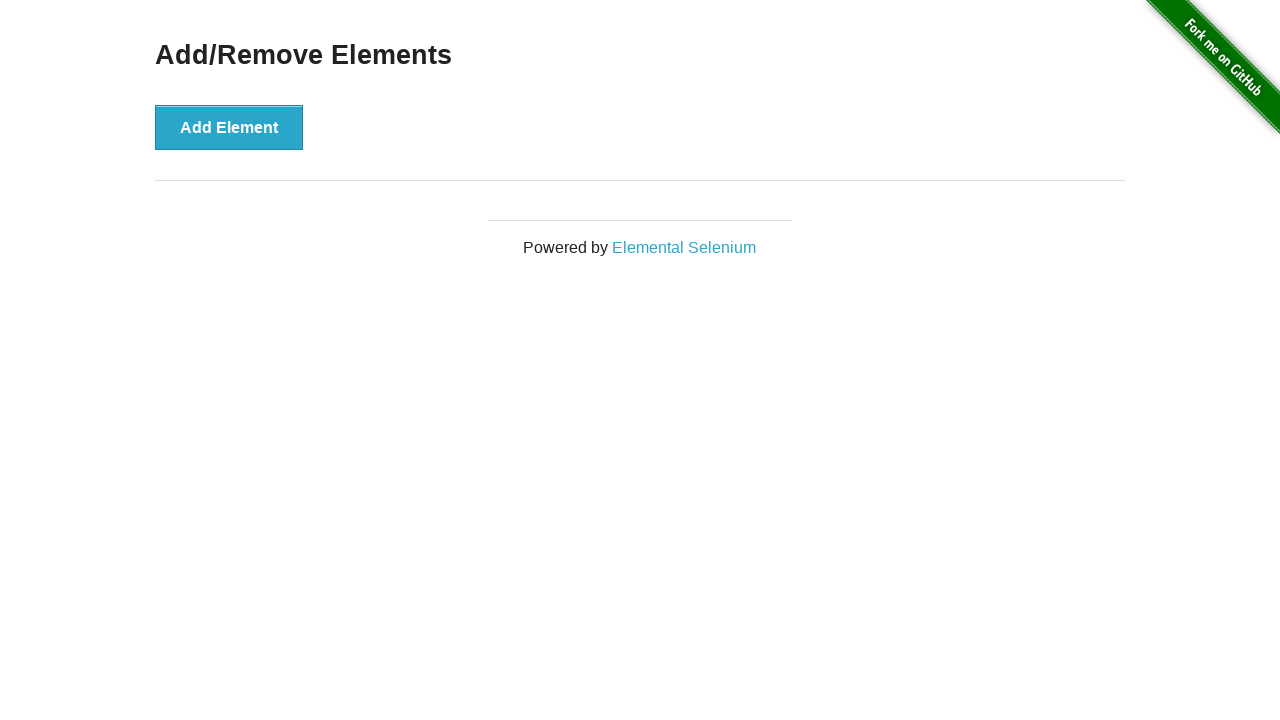

Clicked the Add Element button at (229, 127) on xpath=//button[@onclick='addElement()']
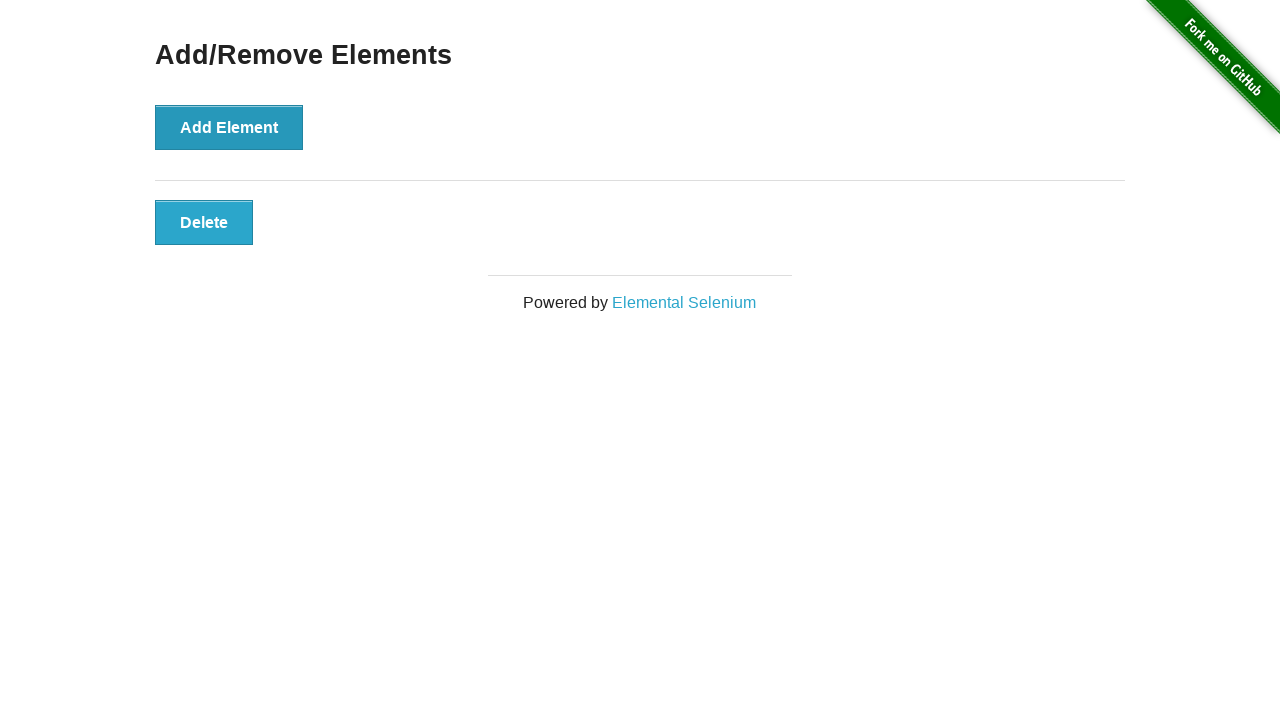

Located the Delete button element
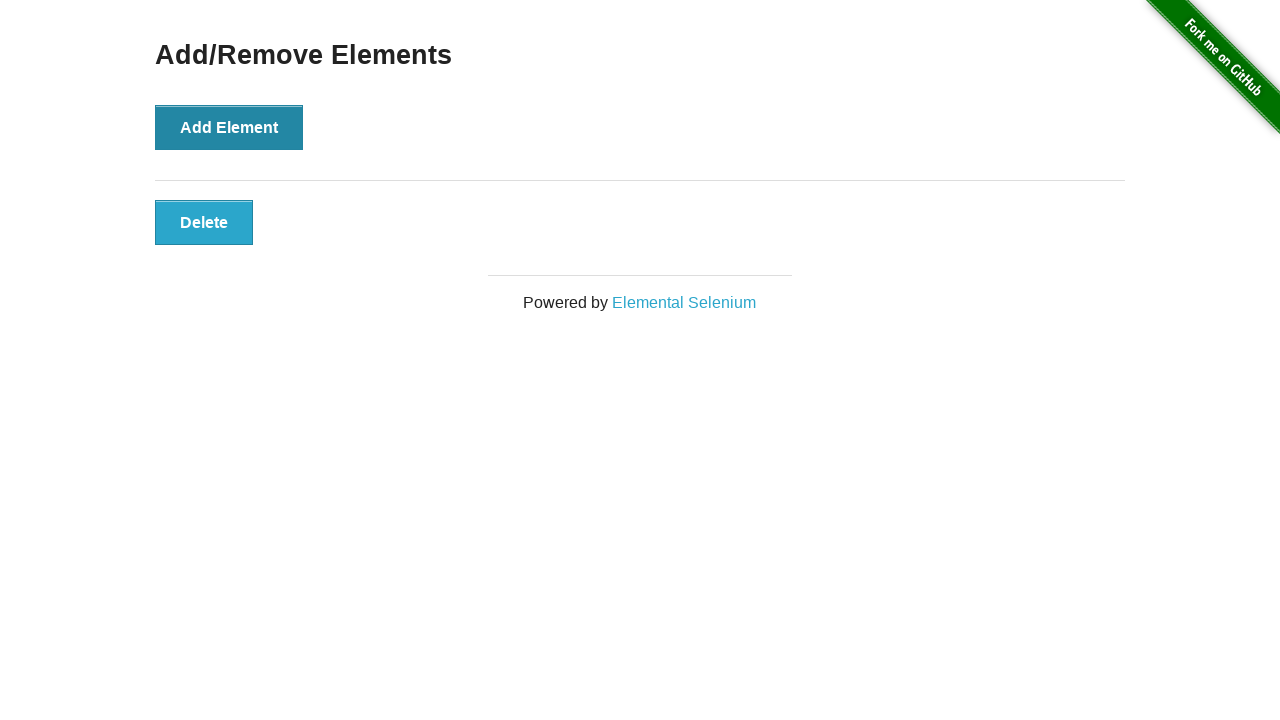

Waited for Delete button to become visible
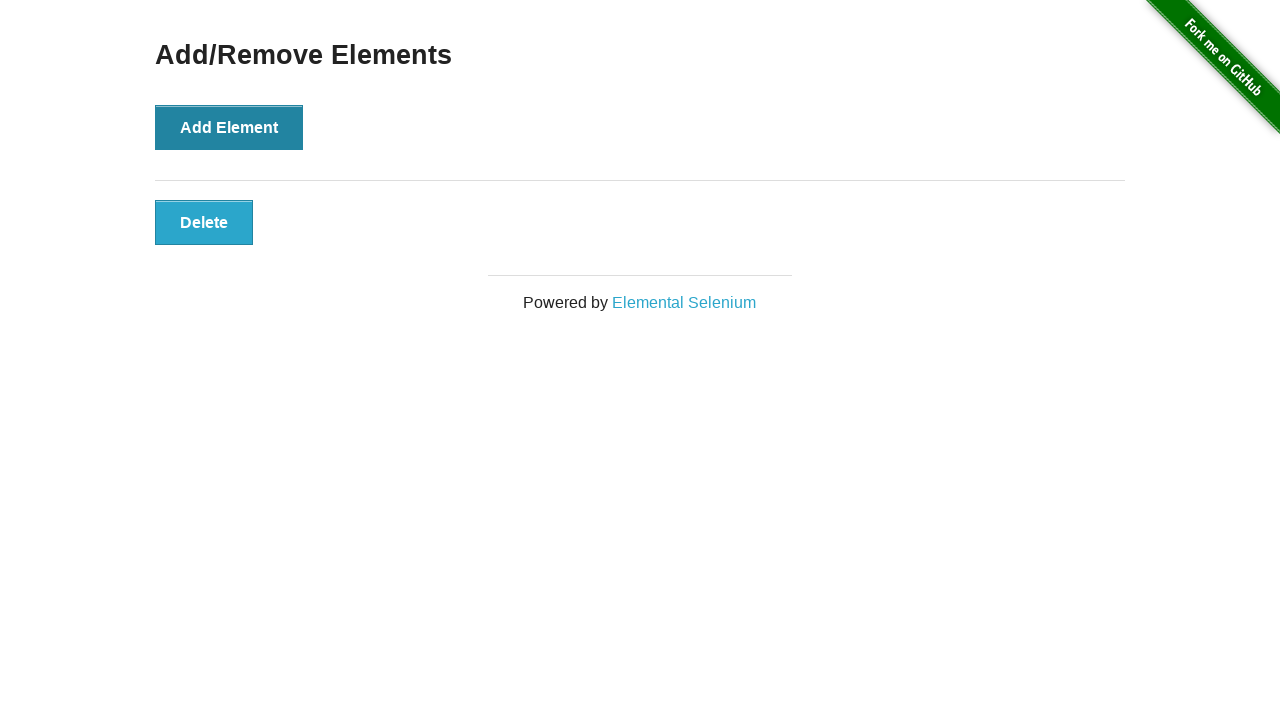

Asserted that Delete button is visible
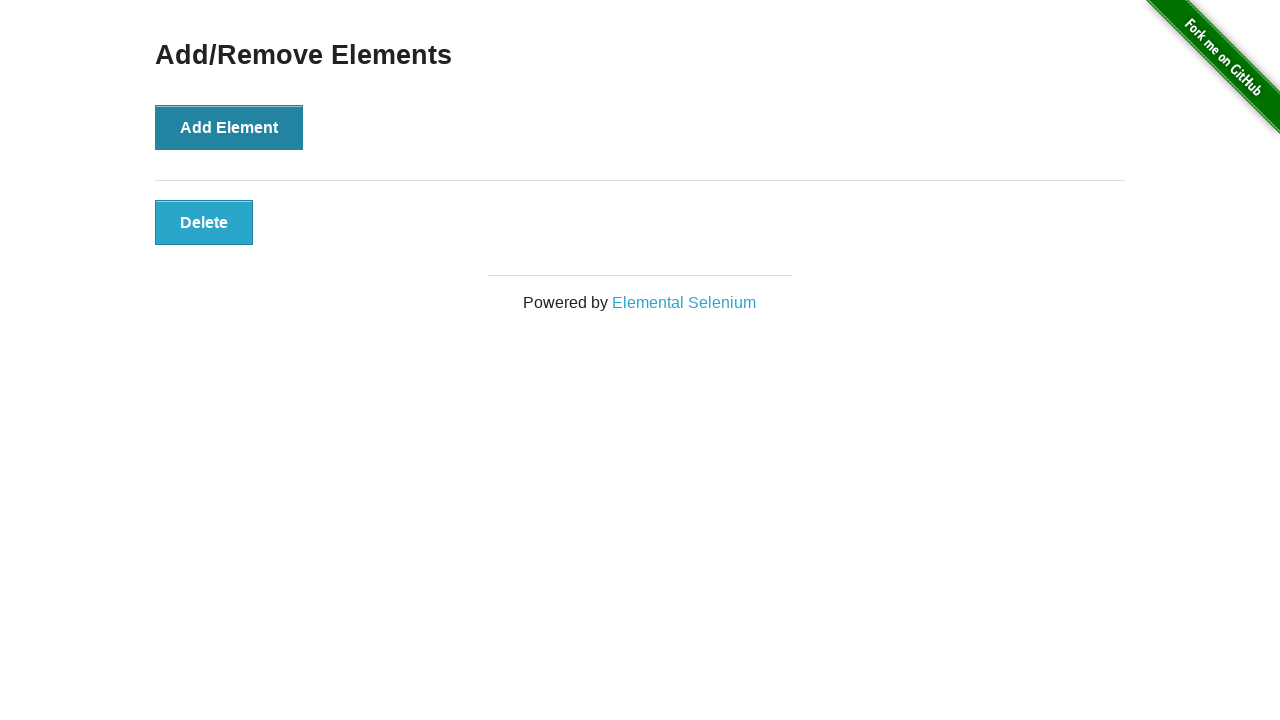

Clicked the Delete button to remove the element at (204, 222) on xpath=//button[@onclick='deleteElement()']
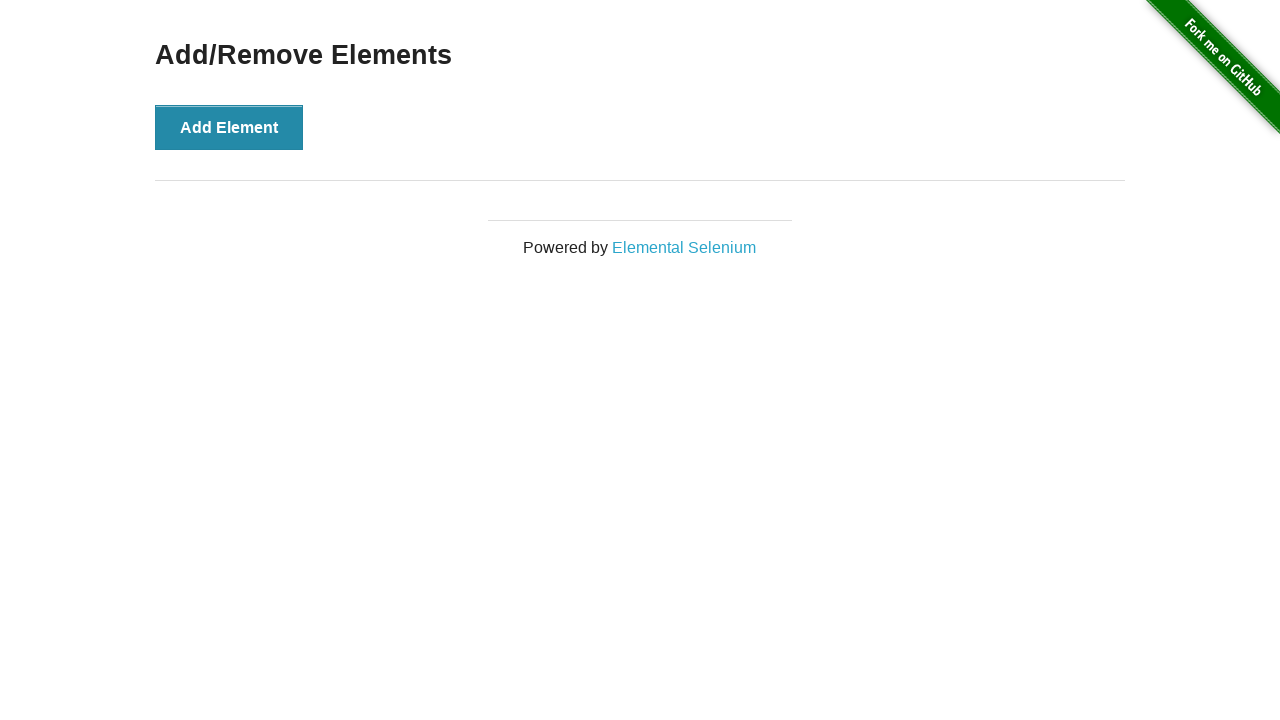

Verified that the Delete button is no longer present in the DOM
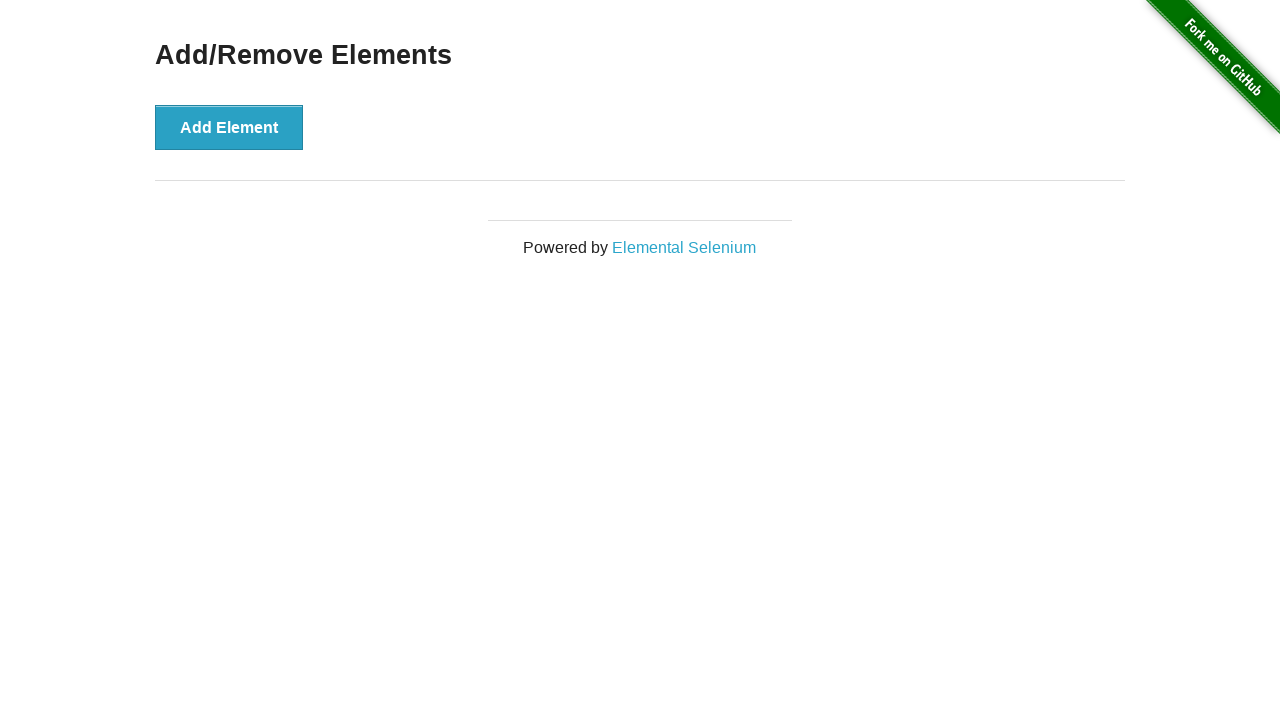

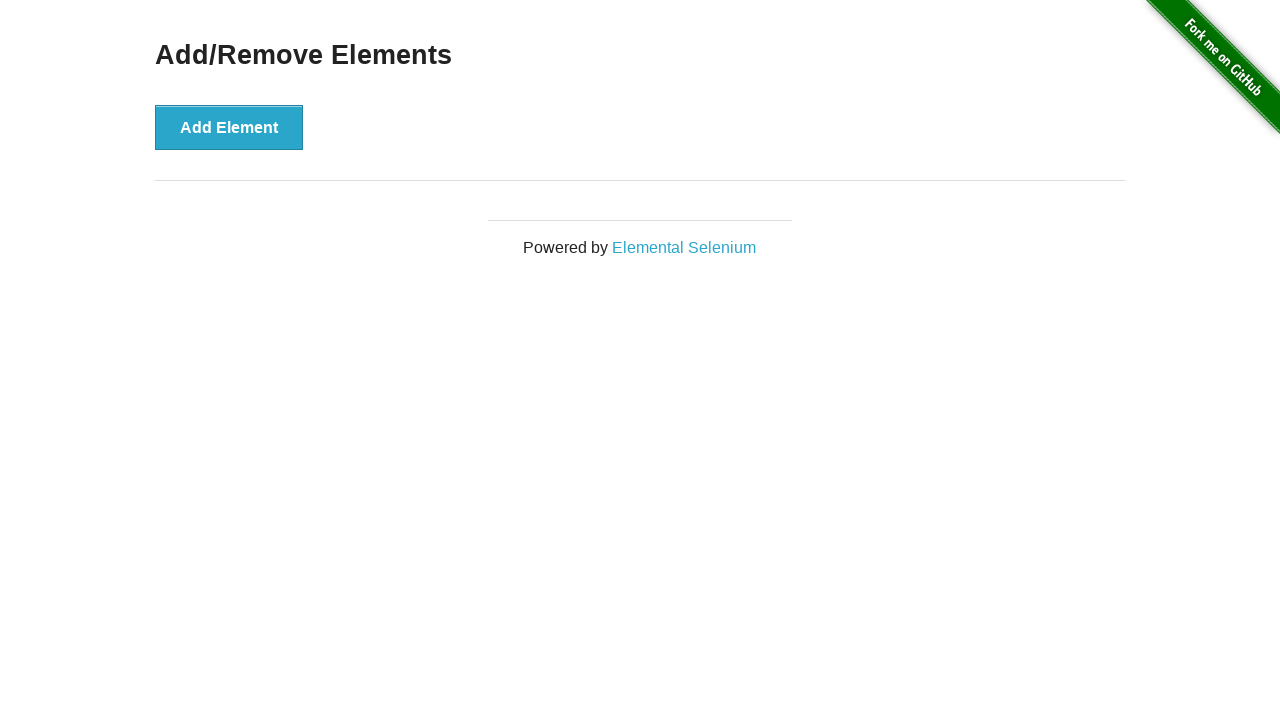